Tests a practice form submission by filling in name, email, password, selecting gender, choosing a radio button, entering birthday, and submitting the form

Starting URL: https://rahulshettyacademy.com/angularpractice/

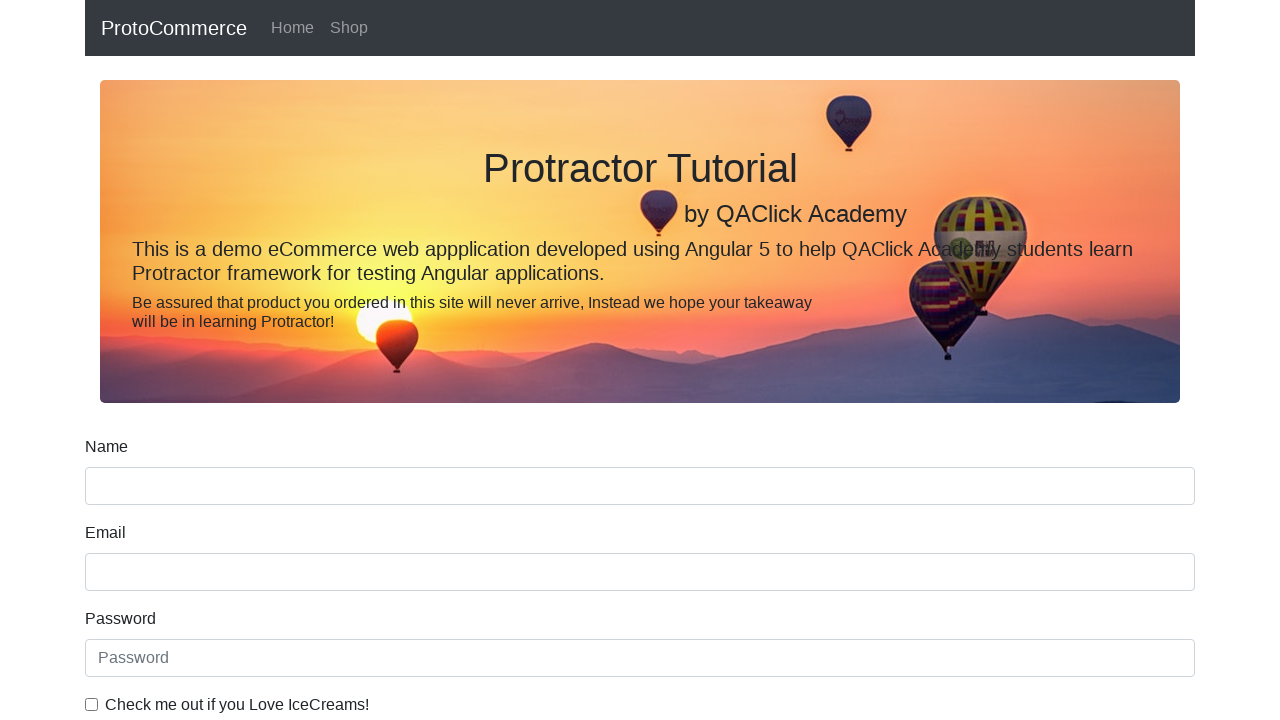

Filled name field with 'Rahul Shetty' on input[name='name']
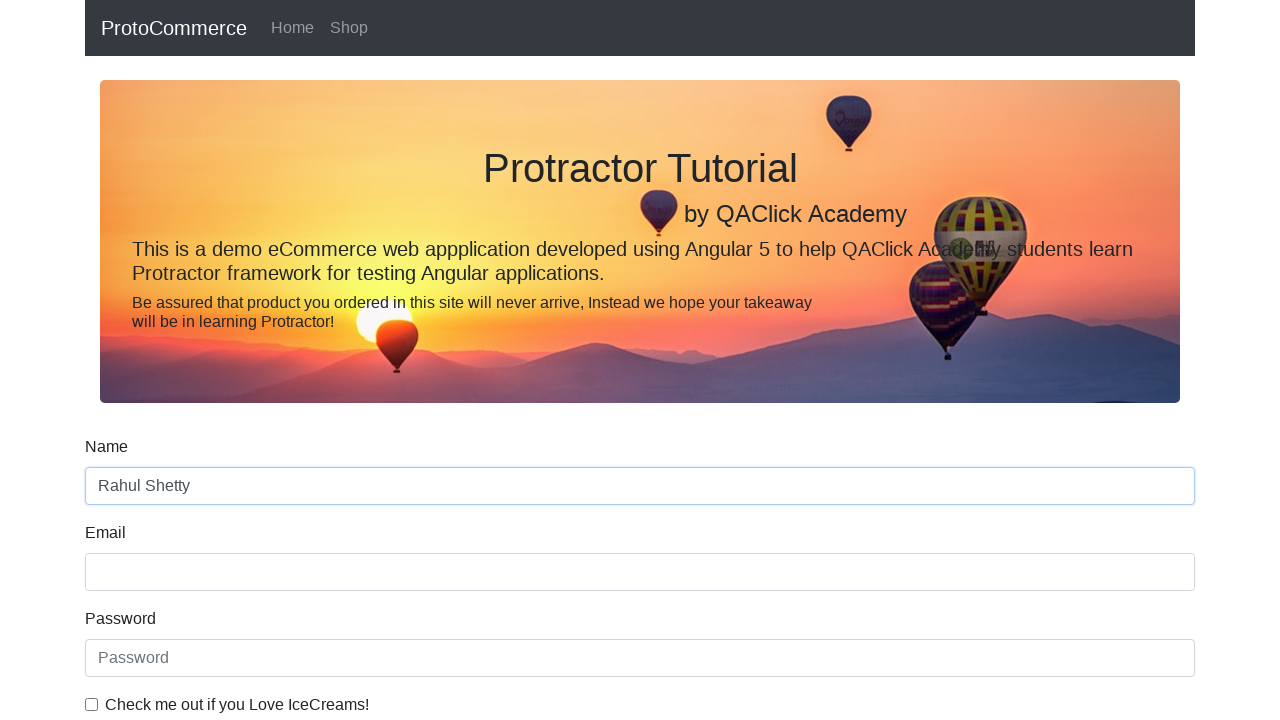

Filled email field with 'contact@rahulshettyacademy.com' on input[name='email']
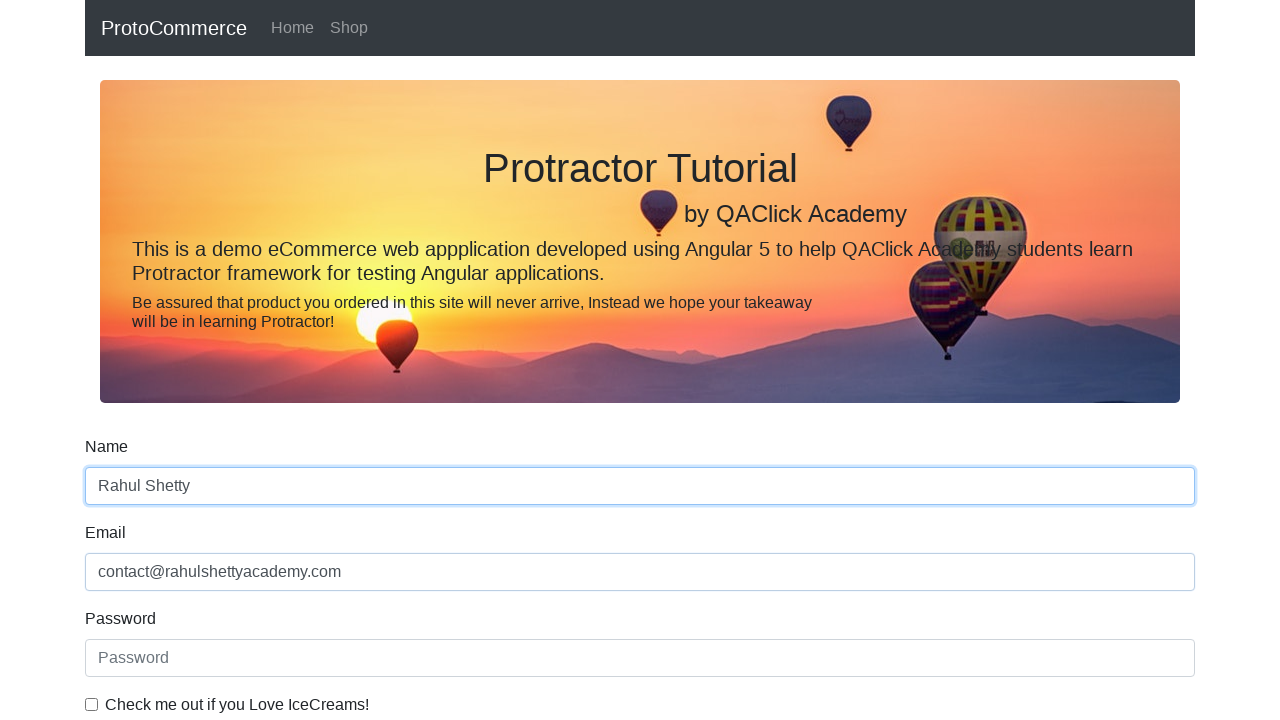

Filled password field with '1234' on #exampleInputPassword1
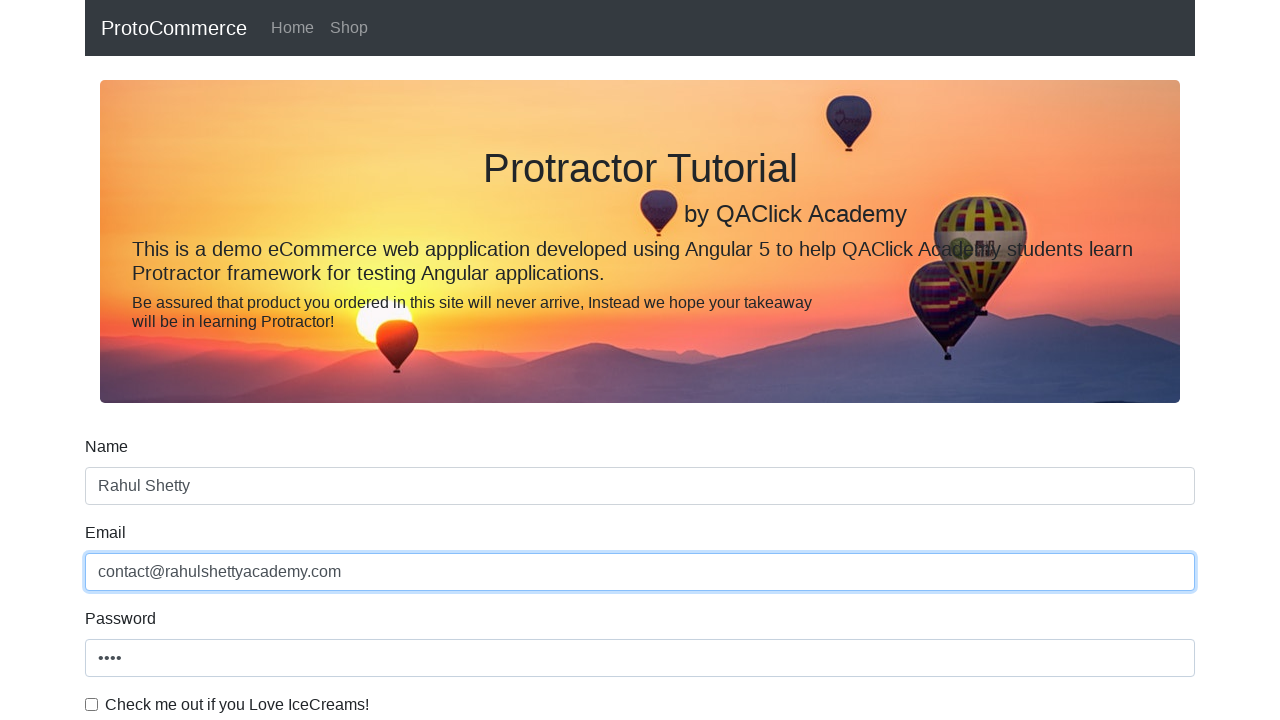

Checked the example checkbox at (92, 704) on #exampleCheck1
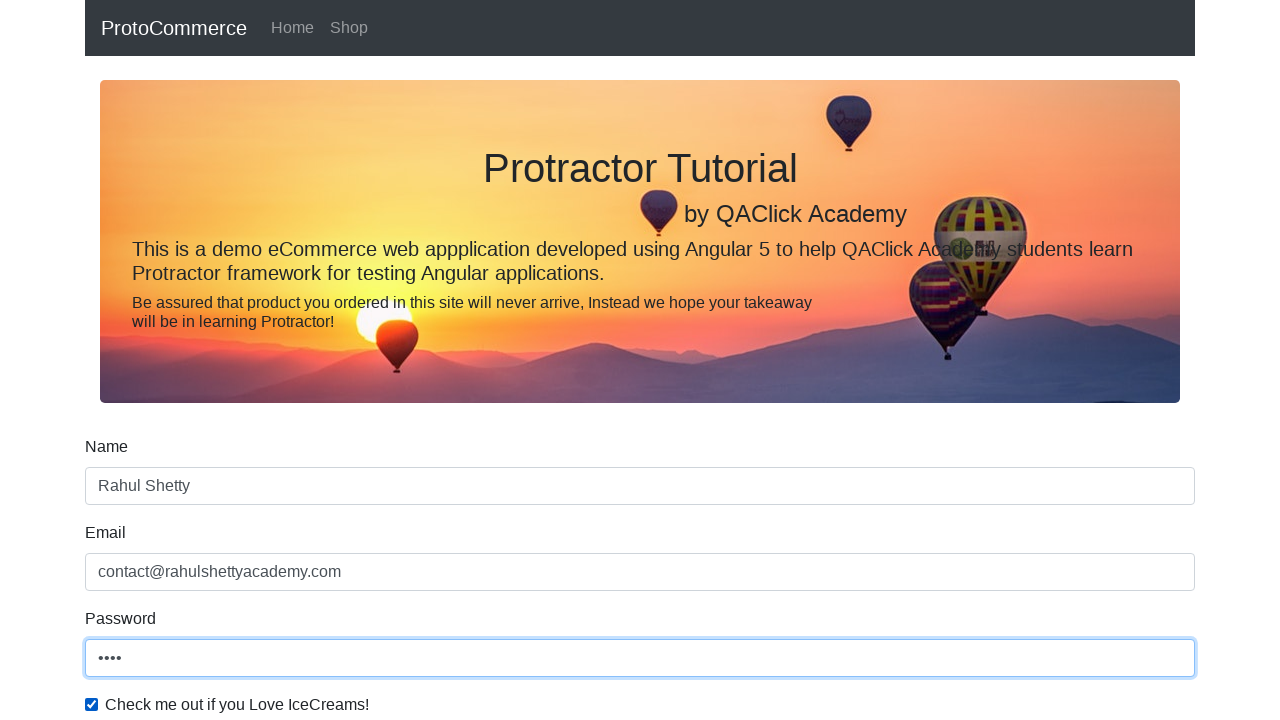

Selected 'Male' from gender dropdown on #exampleFormControlSelect1
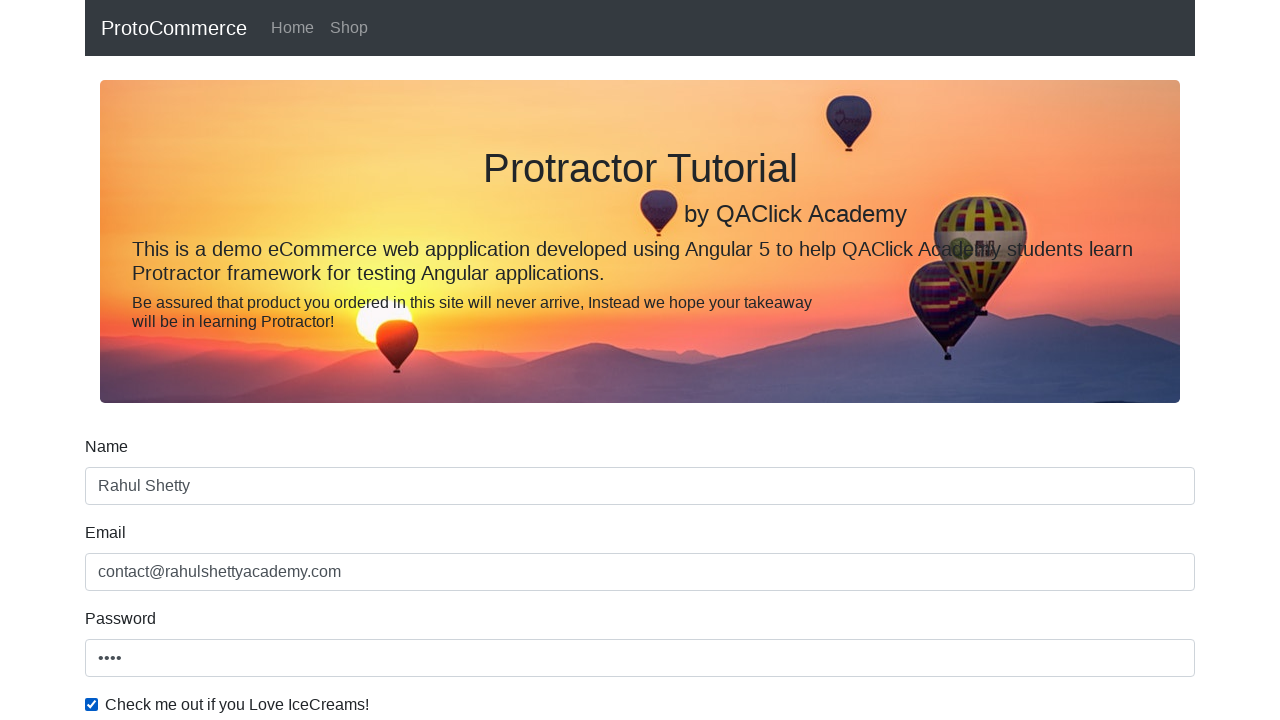

Clicked student radio button at (238, 360) on #inlineRadio1
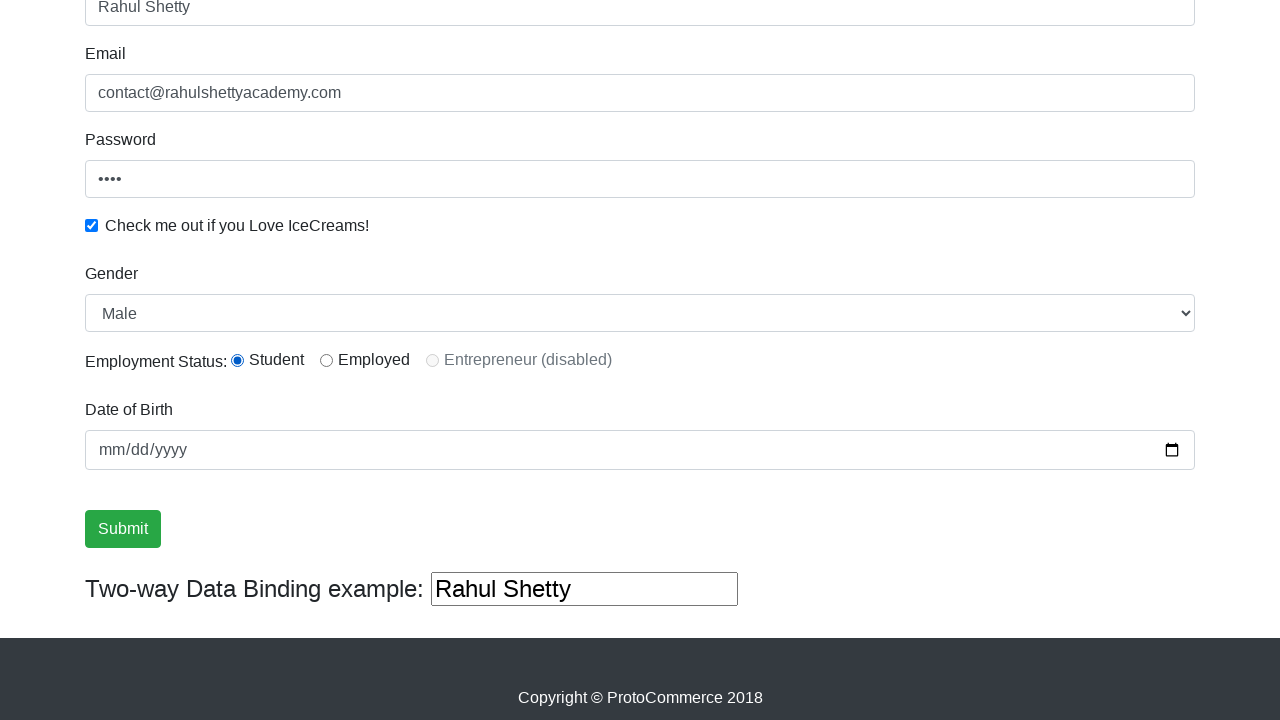

Filled birthday field with '2002-12-12' on input[name='bday']
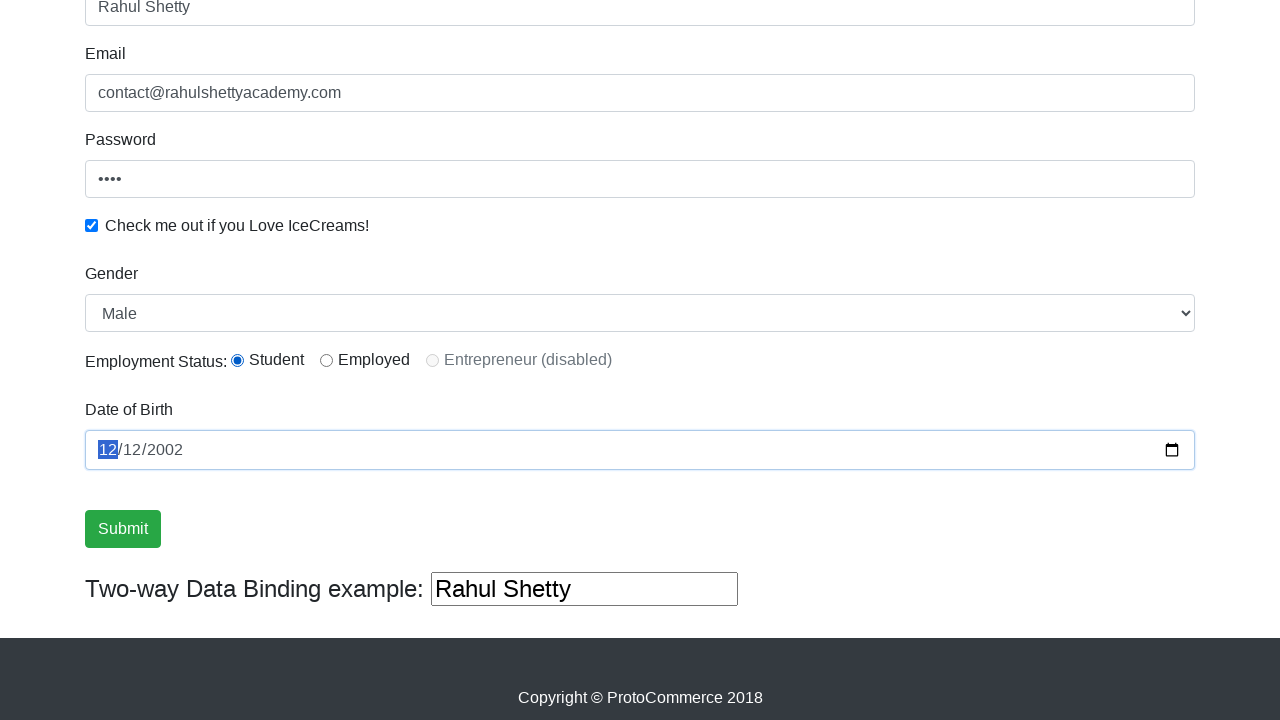

Clicked form submit button at (123, 529) on input[value='Submit']
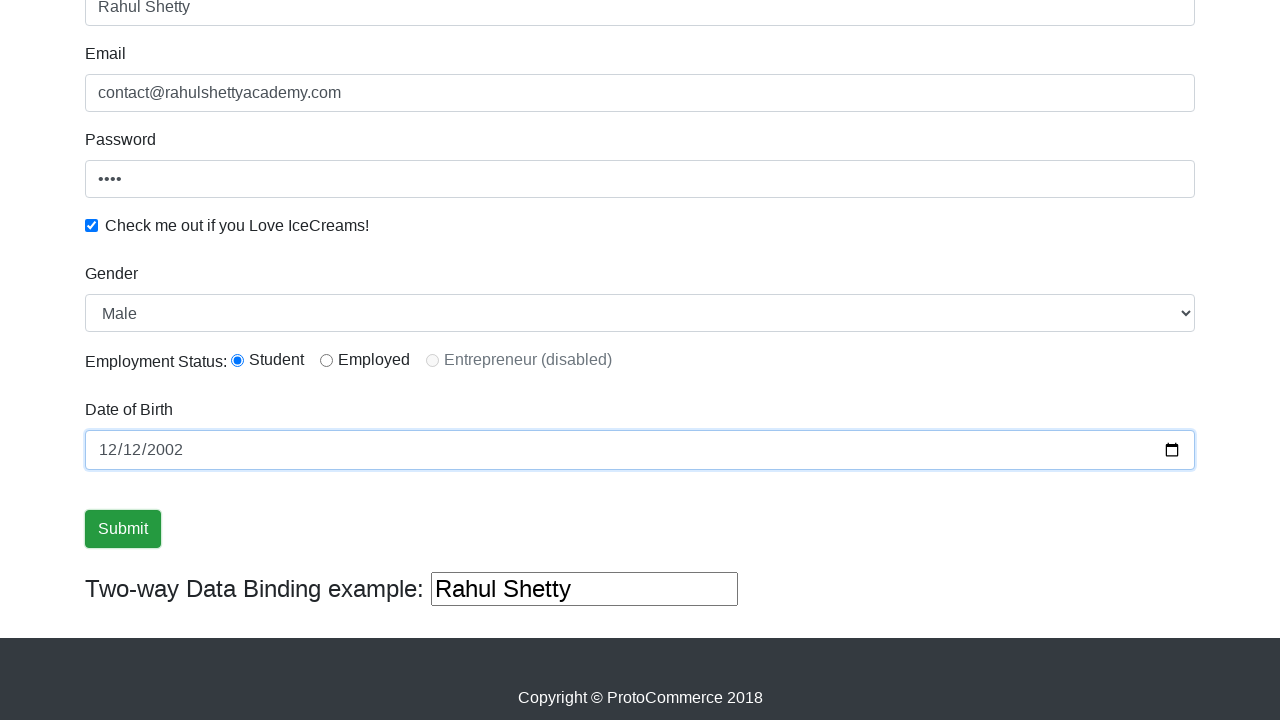

Form submission successful - success message appeared
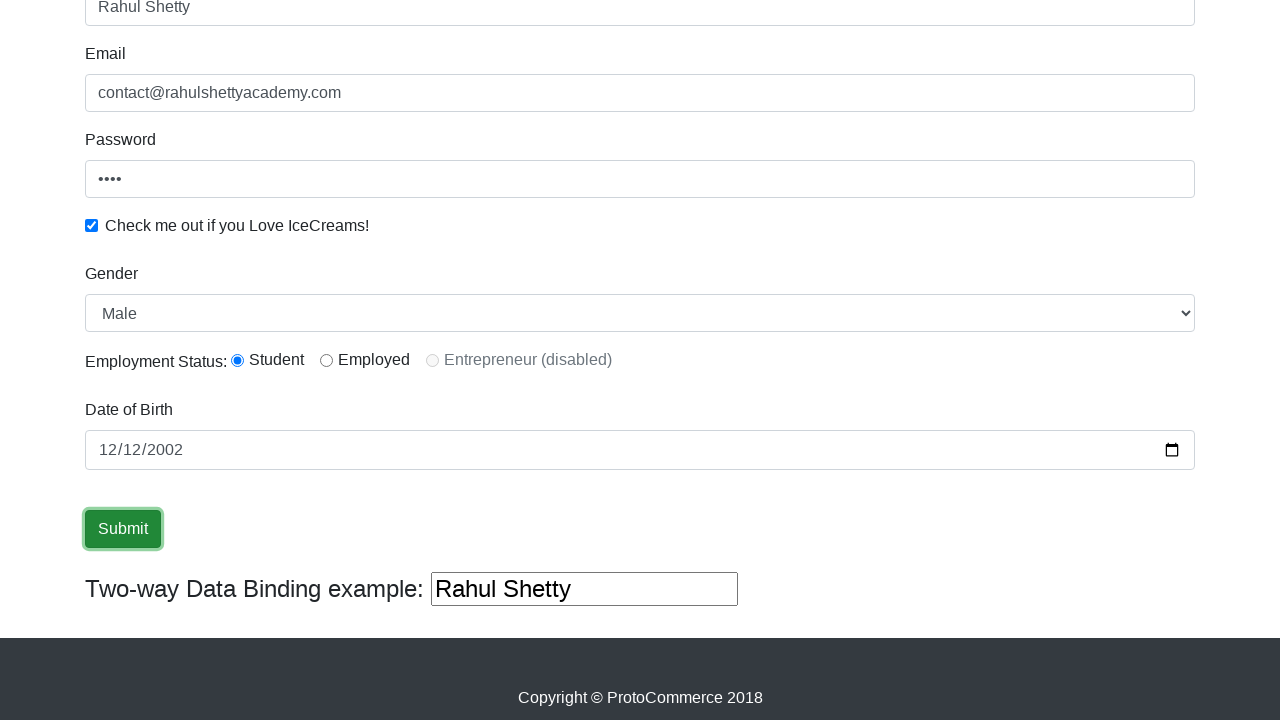

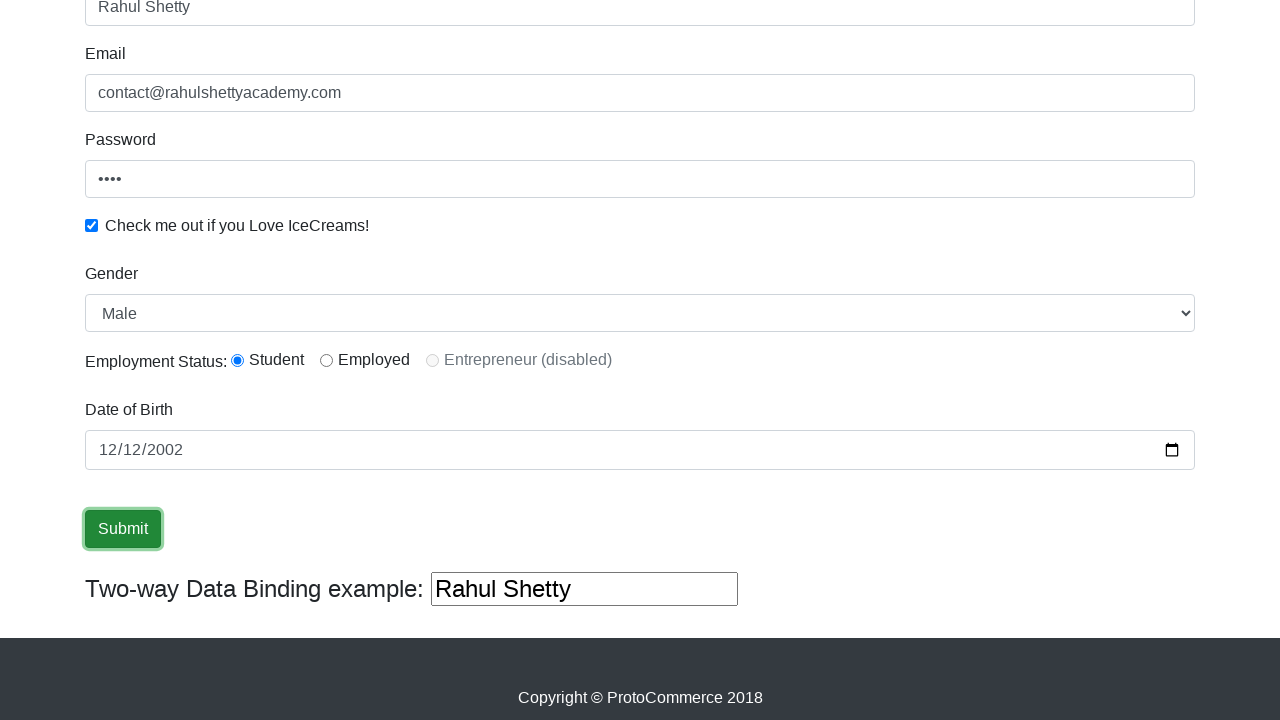